Tests the search functionality on python.org by entering a search term "pycon" and clicking the search button, then verifying that search results are displayed.

Starting URL: http://www.python.org

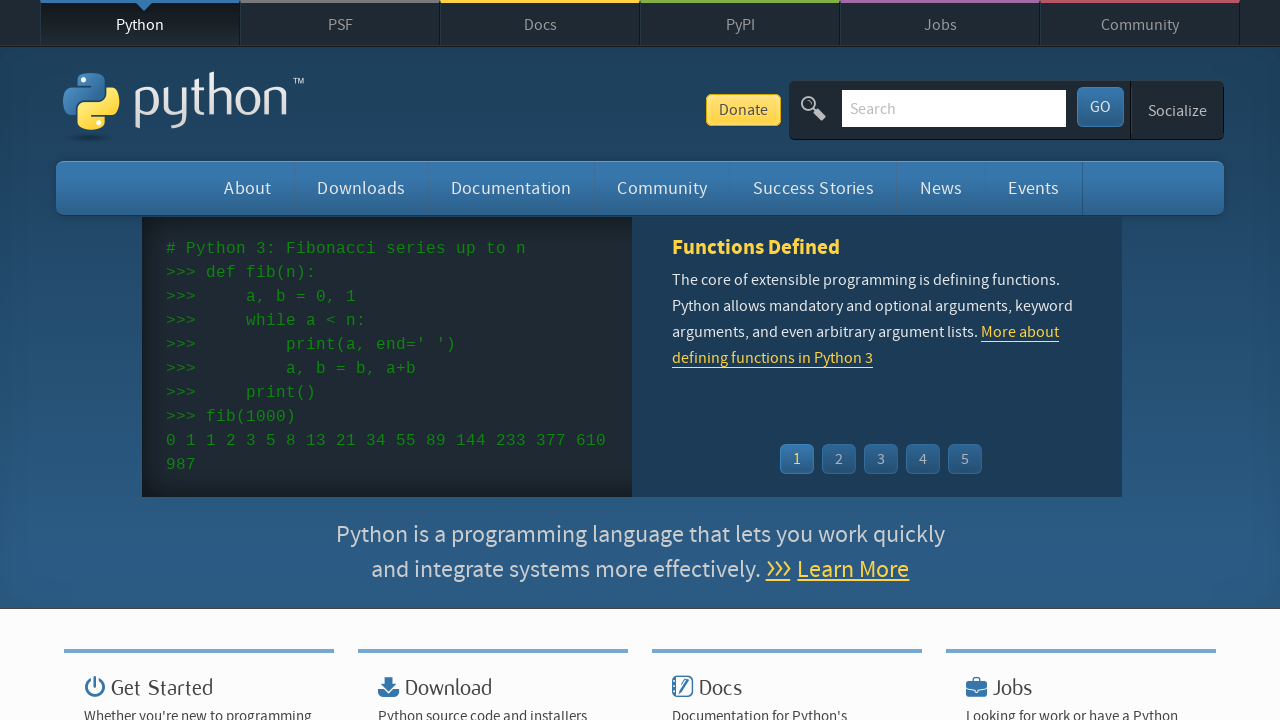

Verified page title contains 'Python'
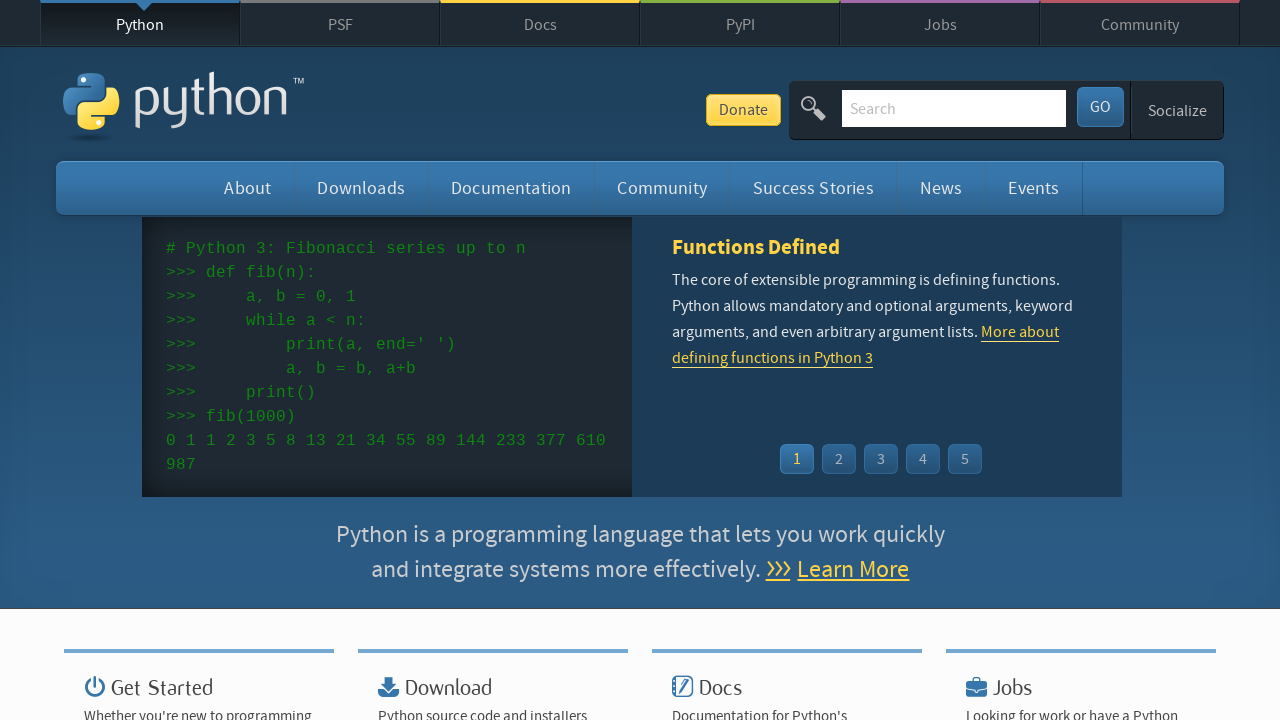

Filled search box with 'pycon' on input[name='q']
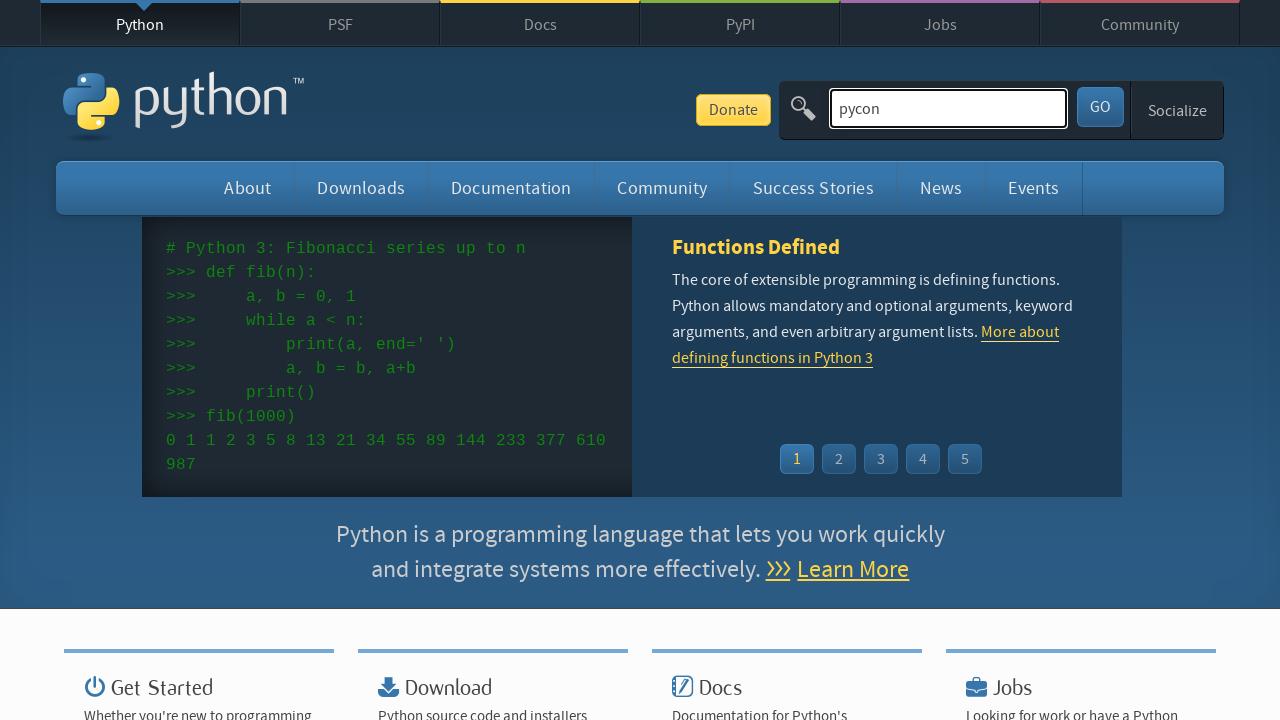

Clicked search button at (1100, 107) on #submit
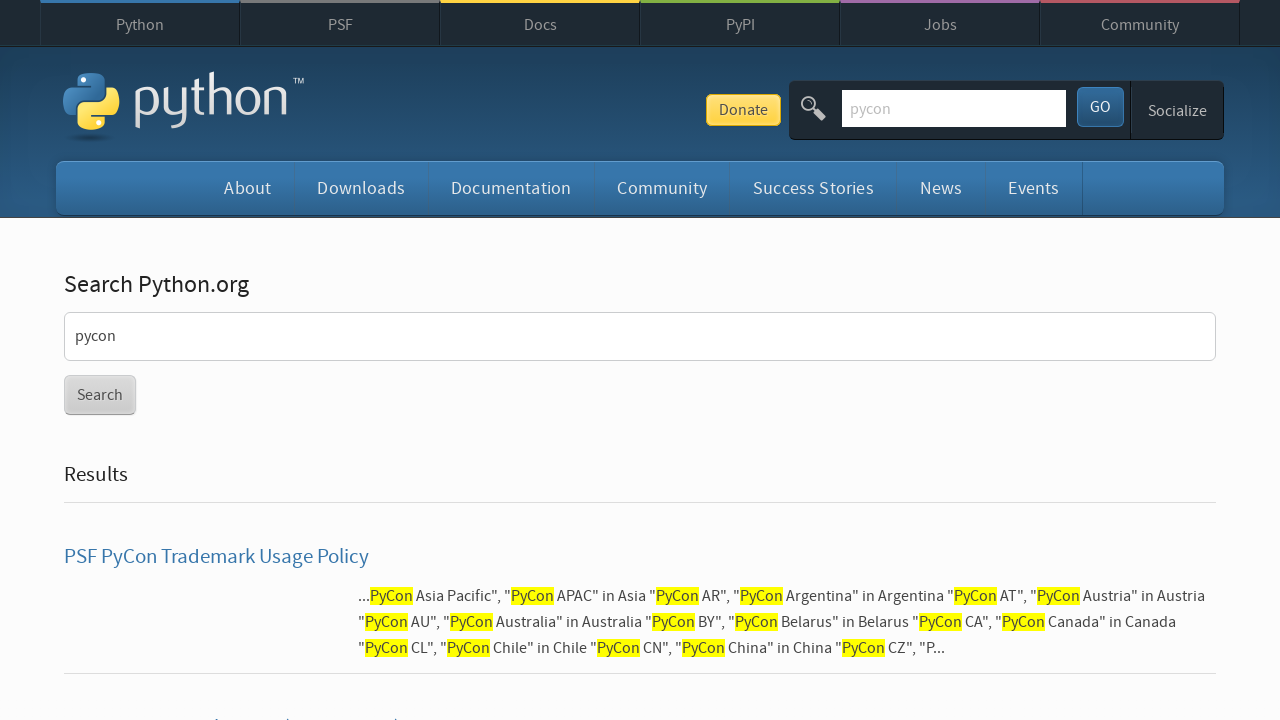

Waited for search results page to load
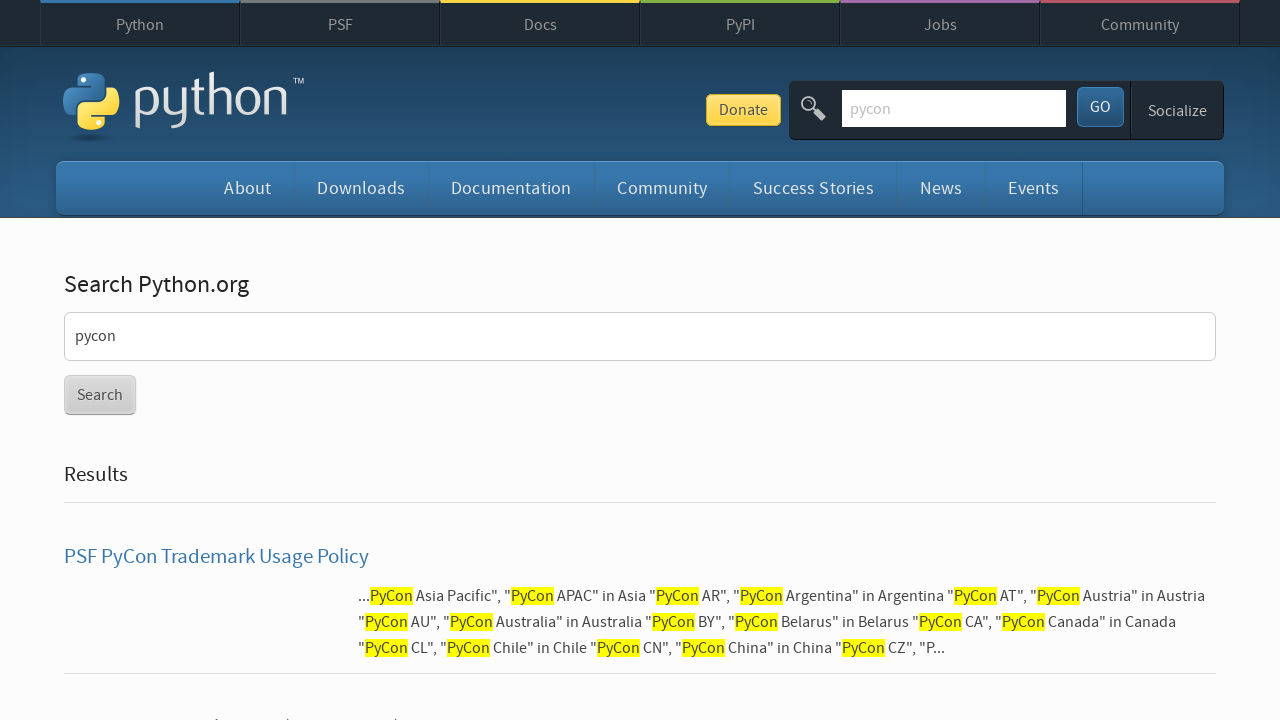

Verified search results are displayed
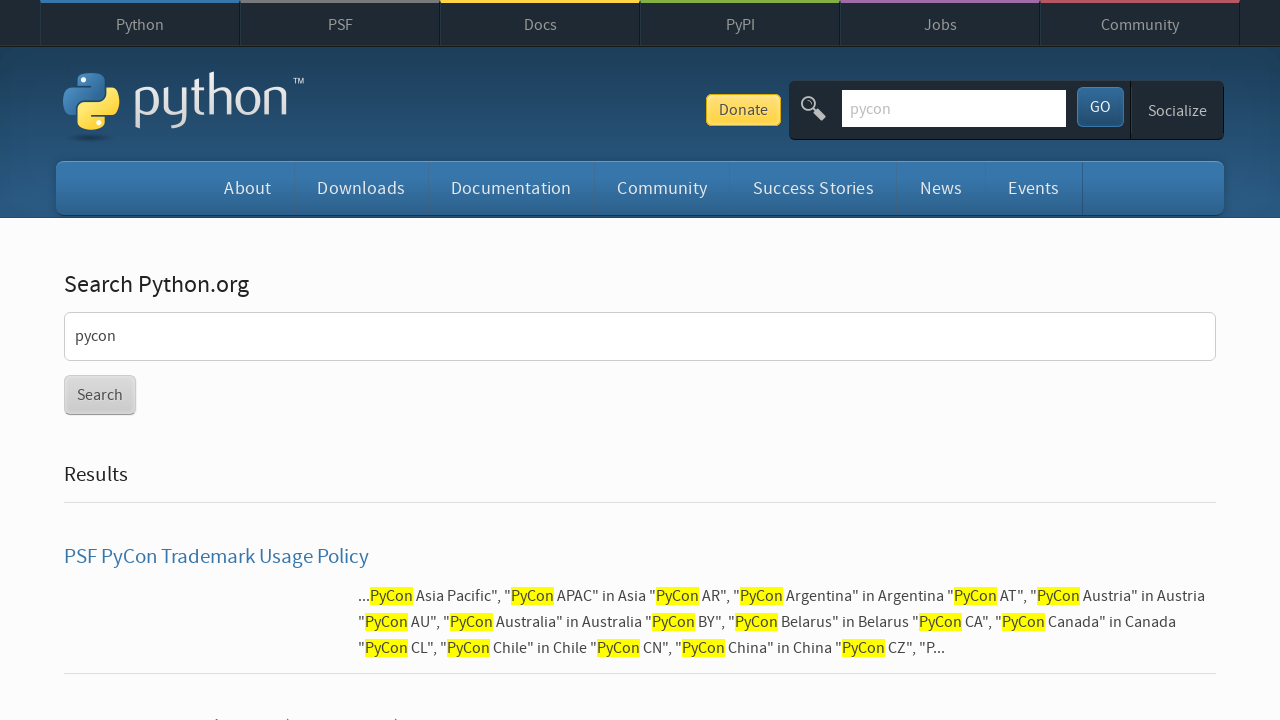

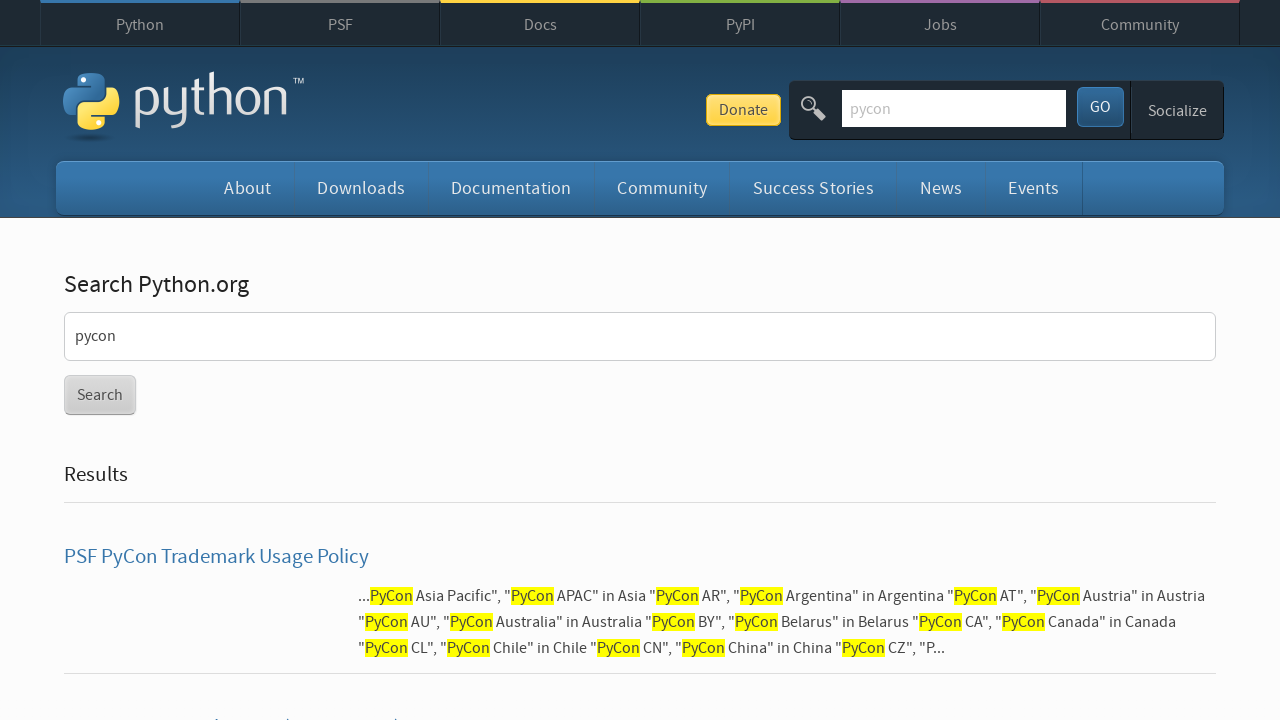